Tests window maximize functionality by maximizing the browser window

Starting URL: https://www.w3schools.com

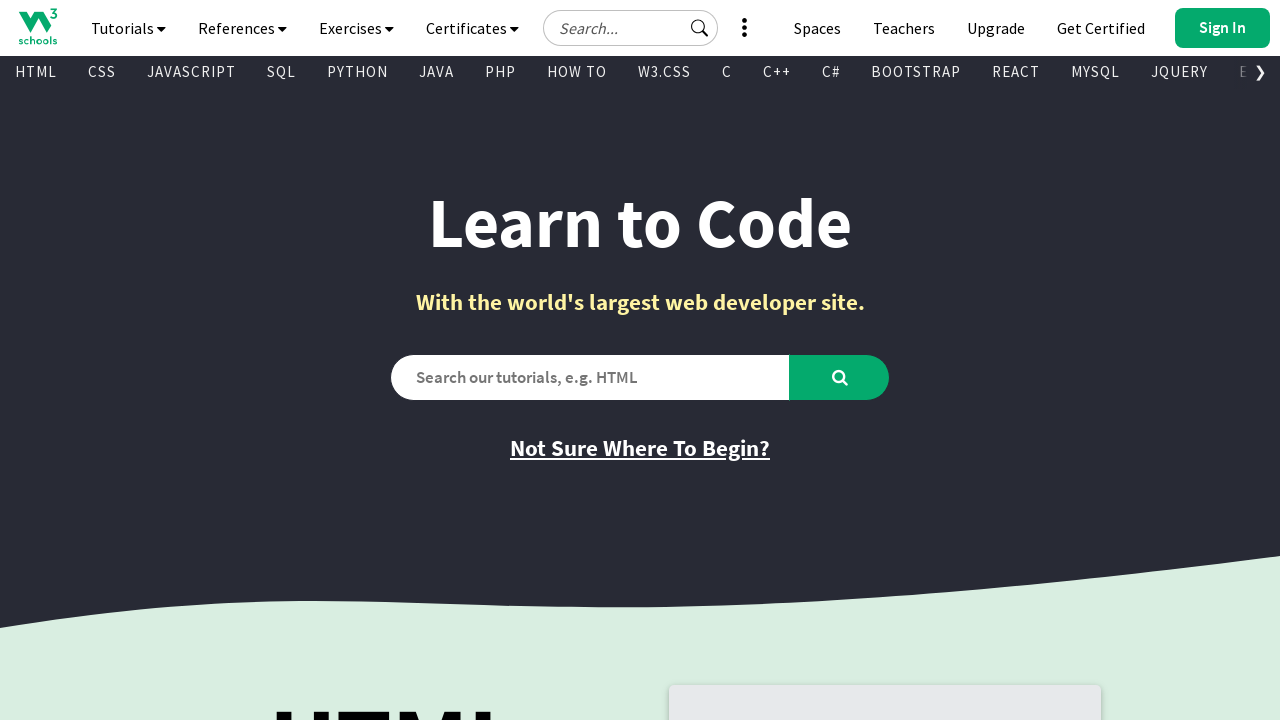

Set viewport size to 1920x1080 to maximize window
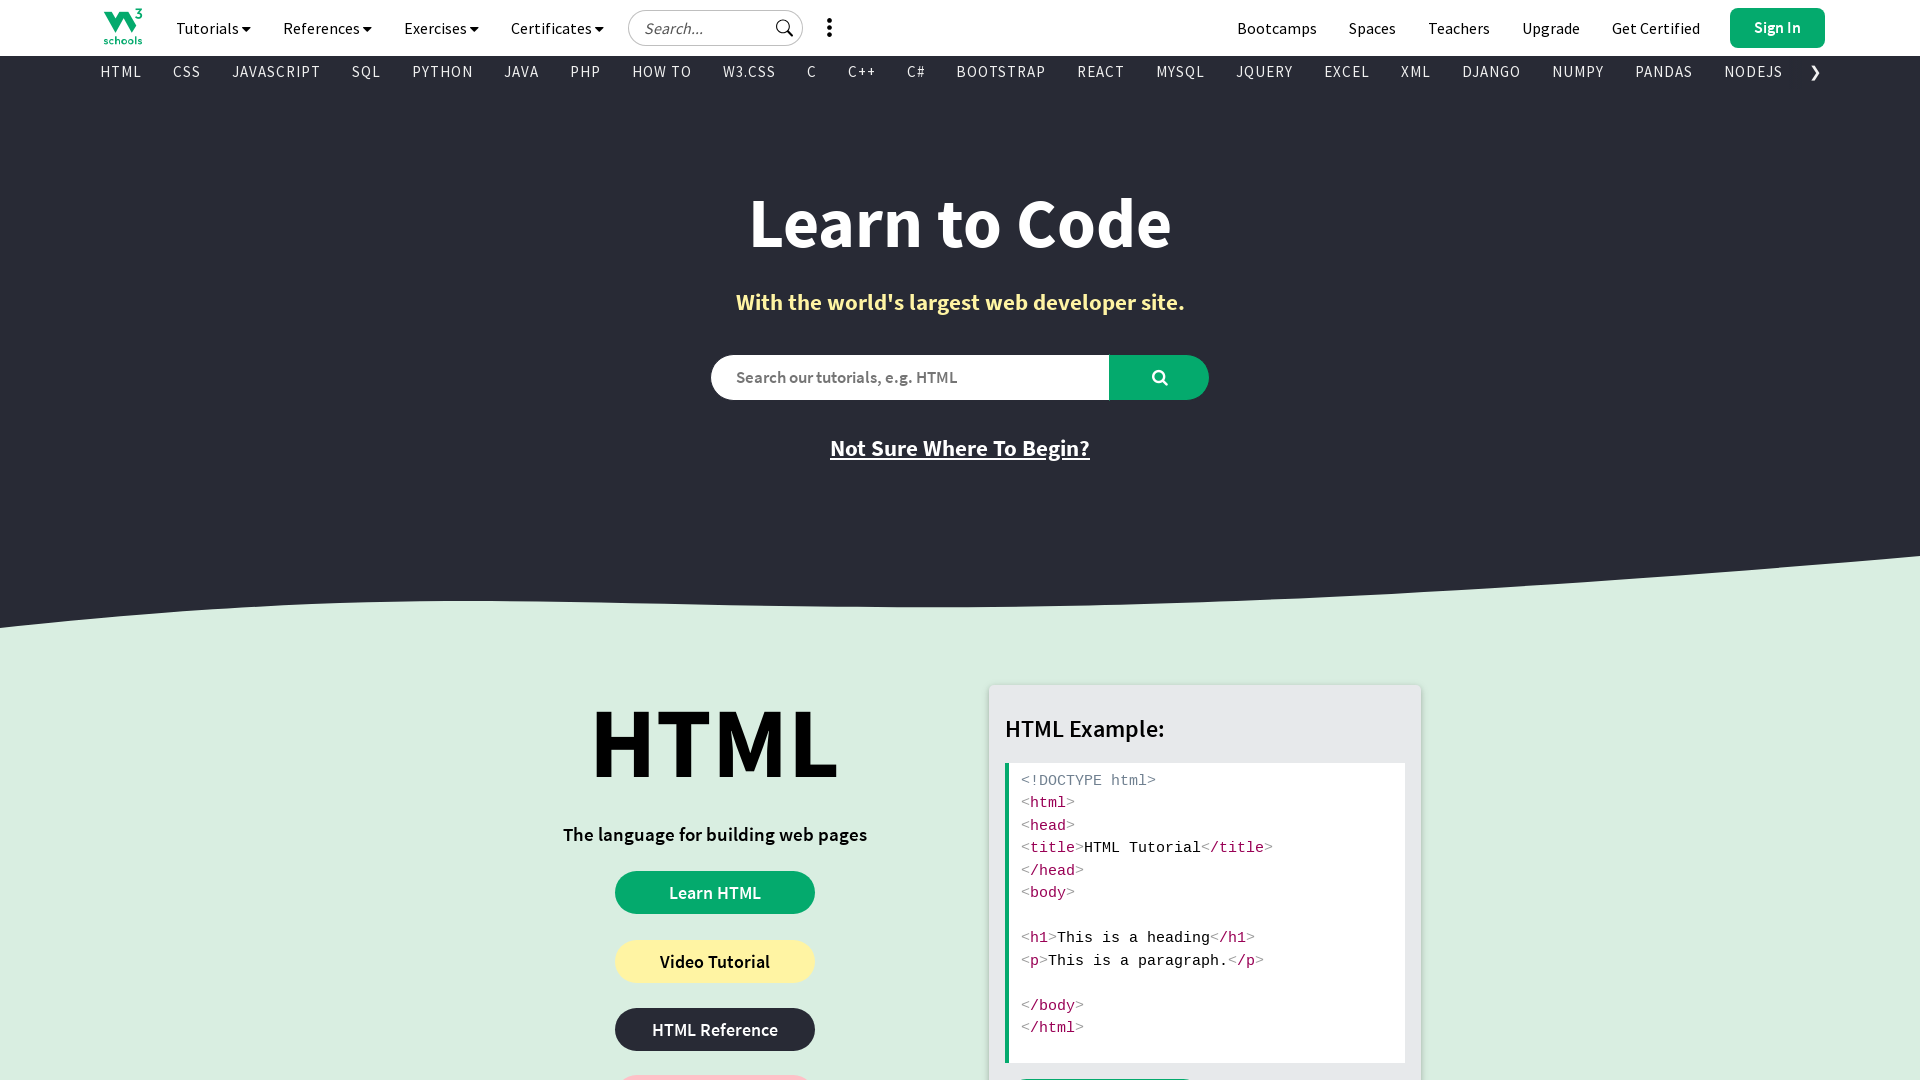

Verified W3Schools logo is visible after window maximization
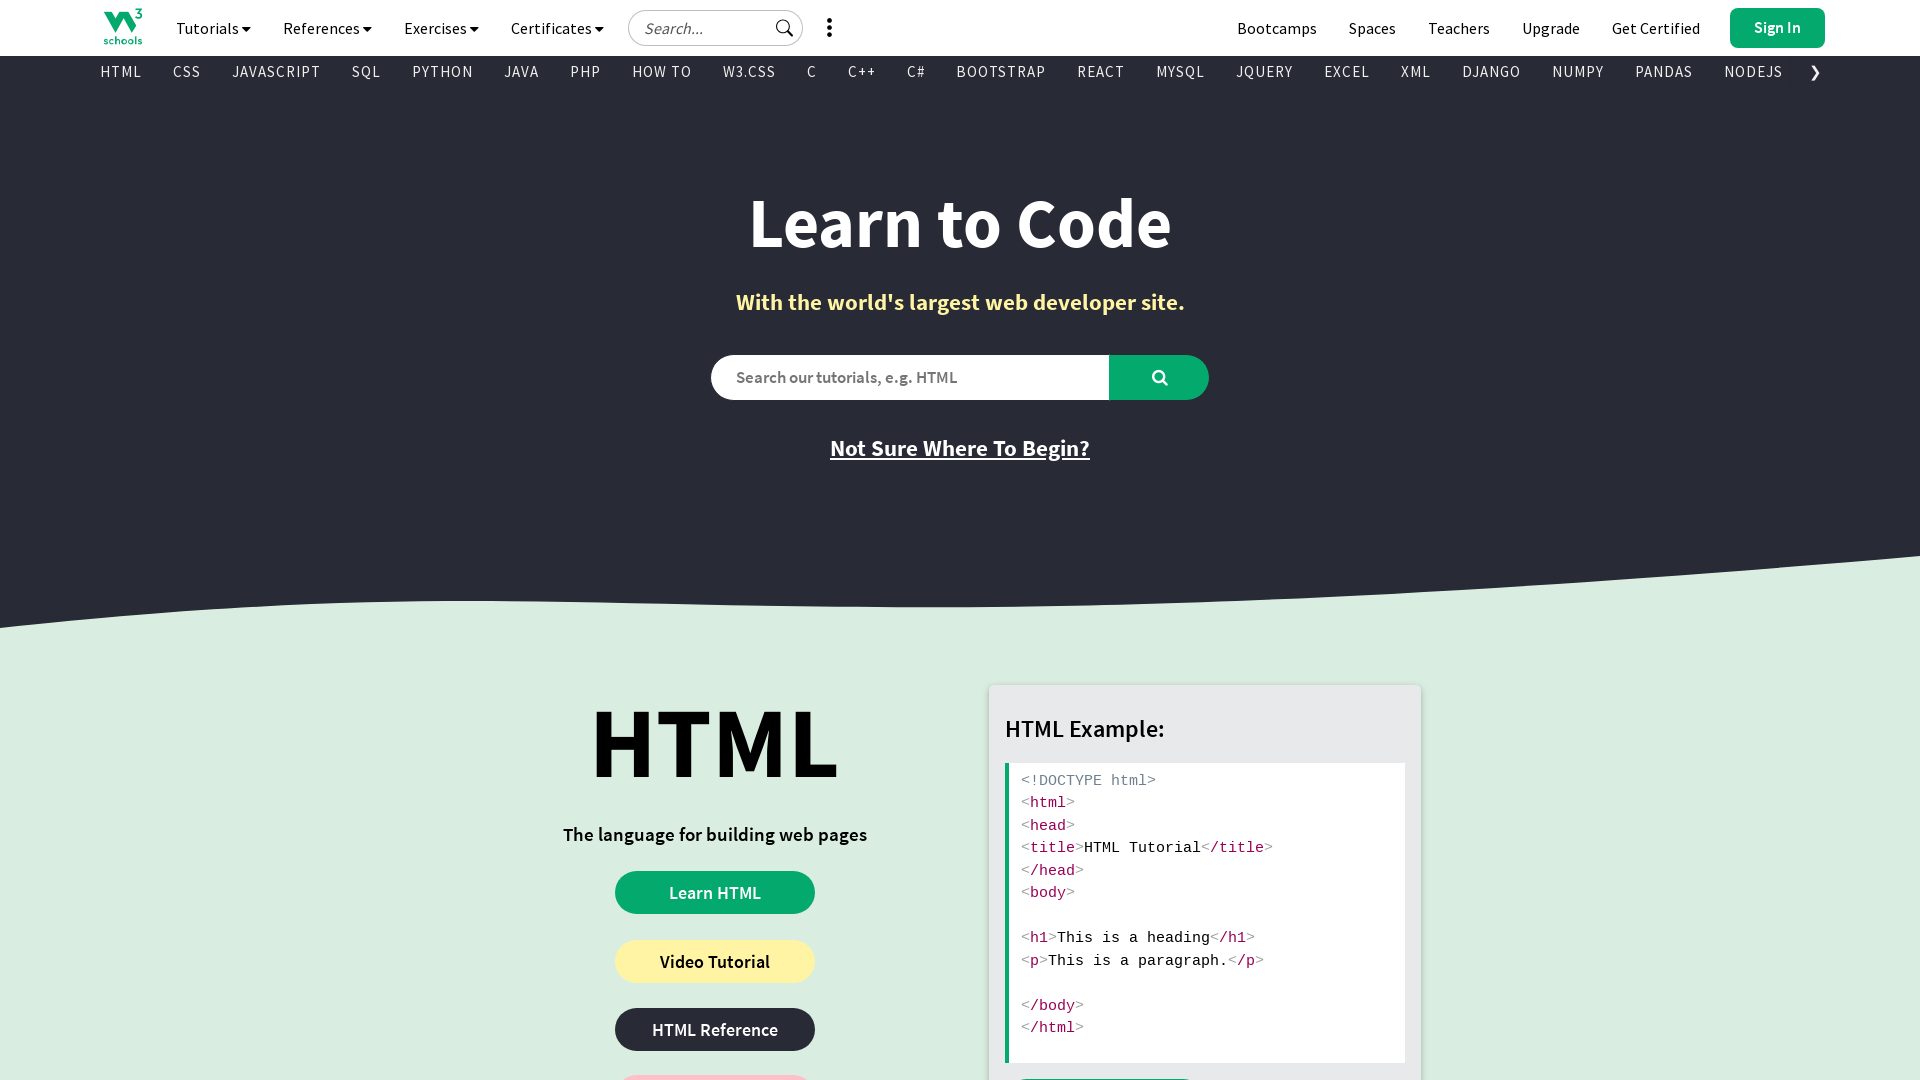

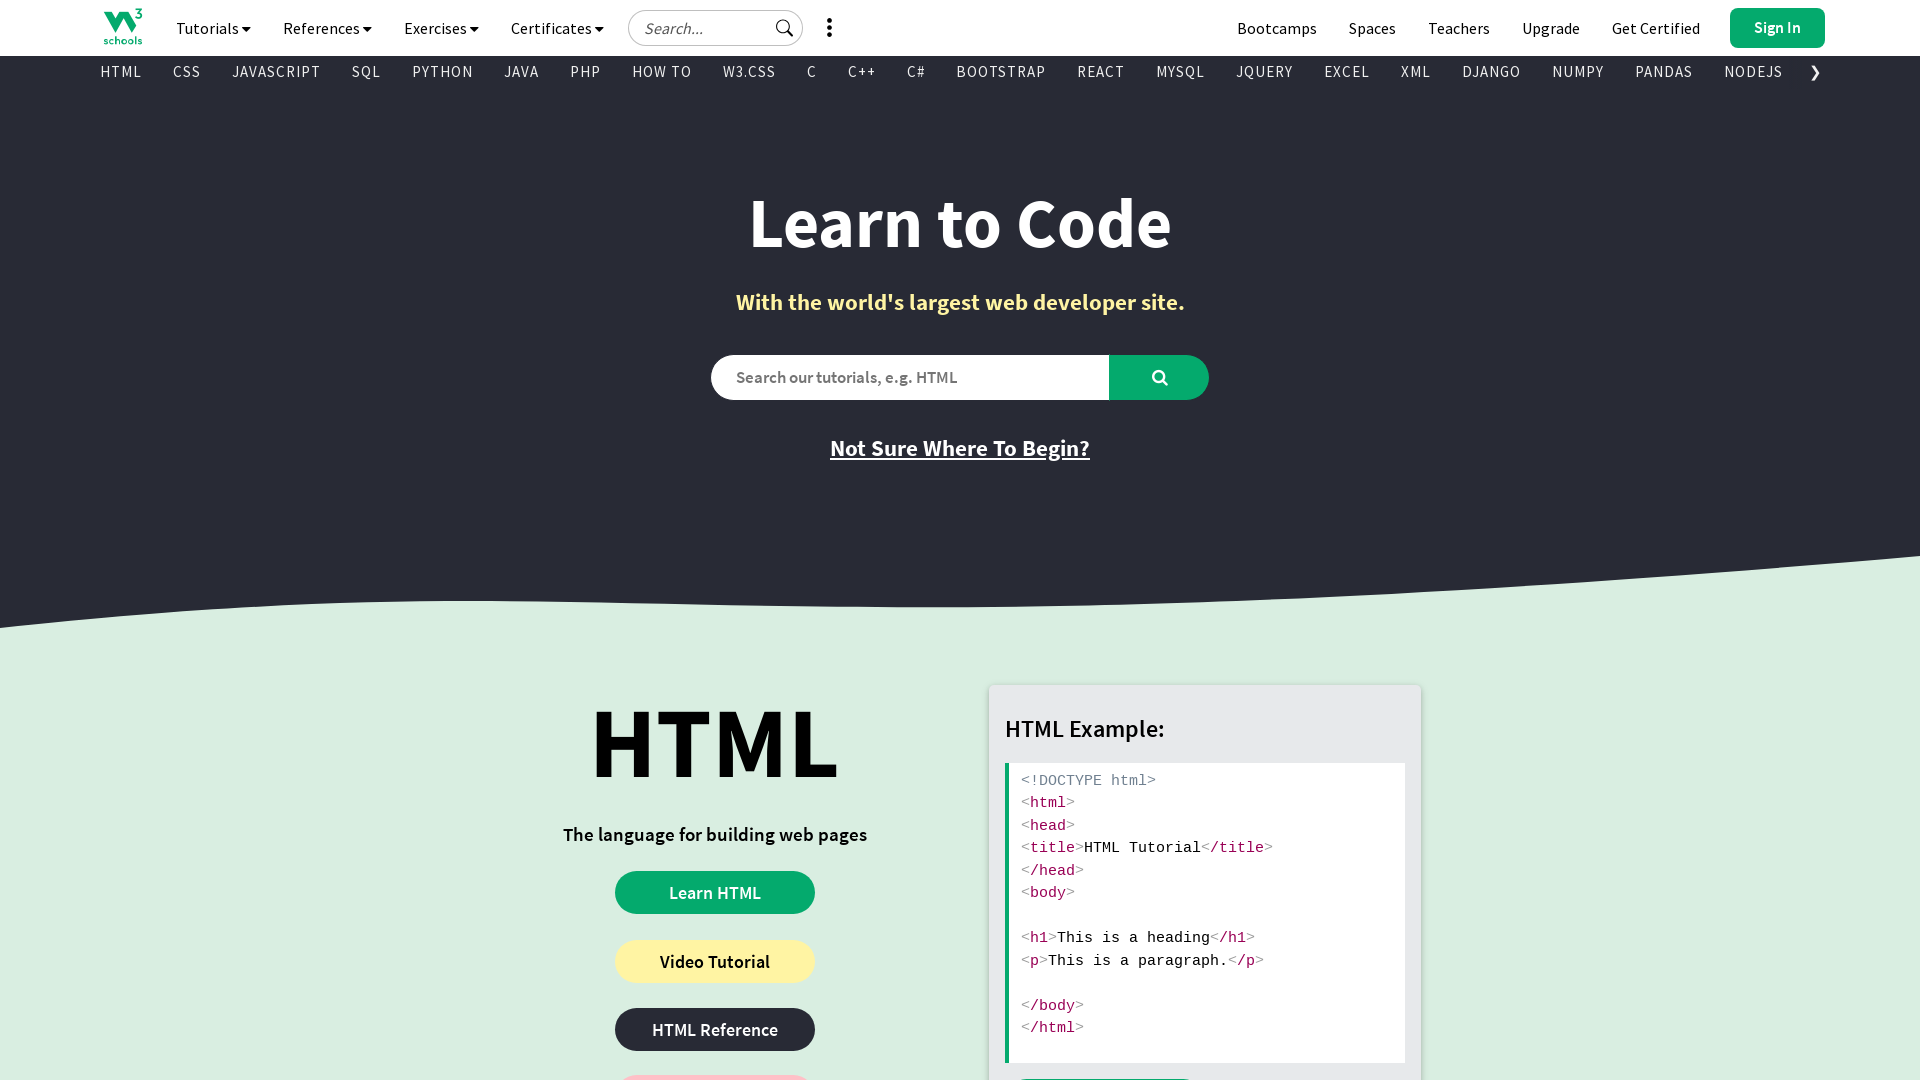